Tests editing a todo item by double-clicking to enter edit mode, changing the text, and pressing Enter

Starting URL: https://demo.playwright.dev/todomvc

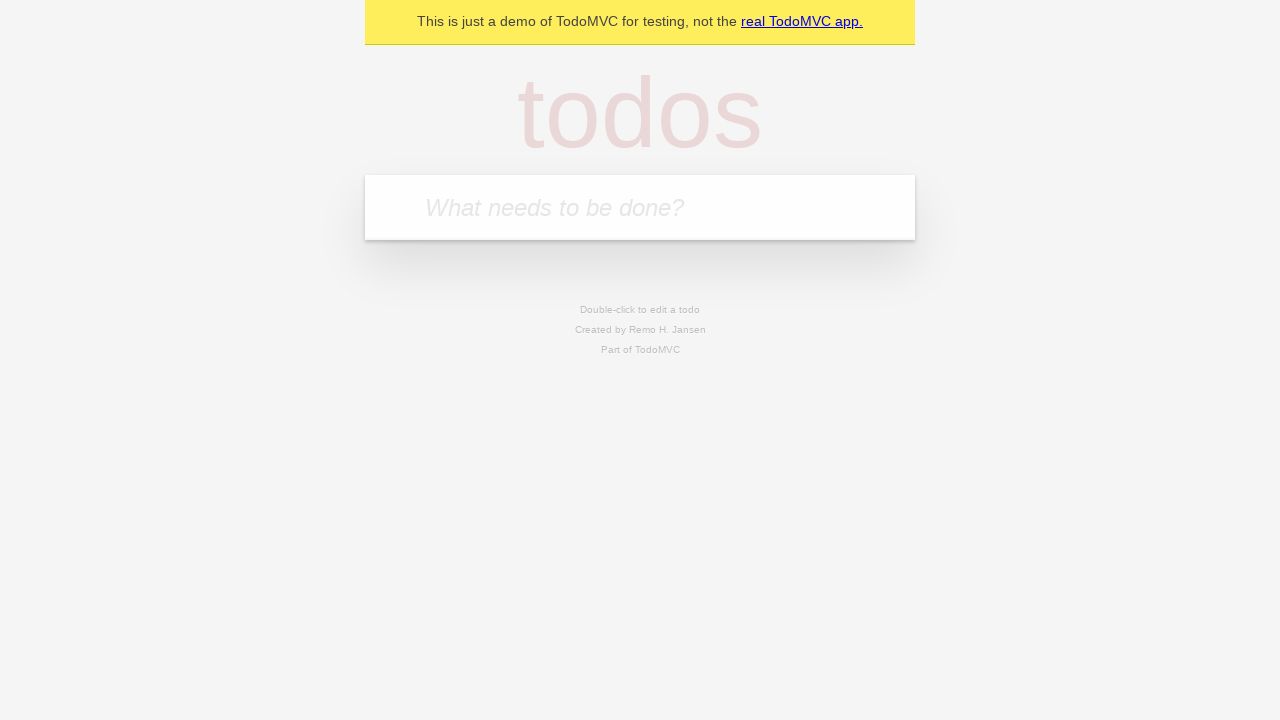

Filled todo input with 'buy some cheese' on internal:attr=[placeholder="What needs to be done?"i]
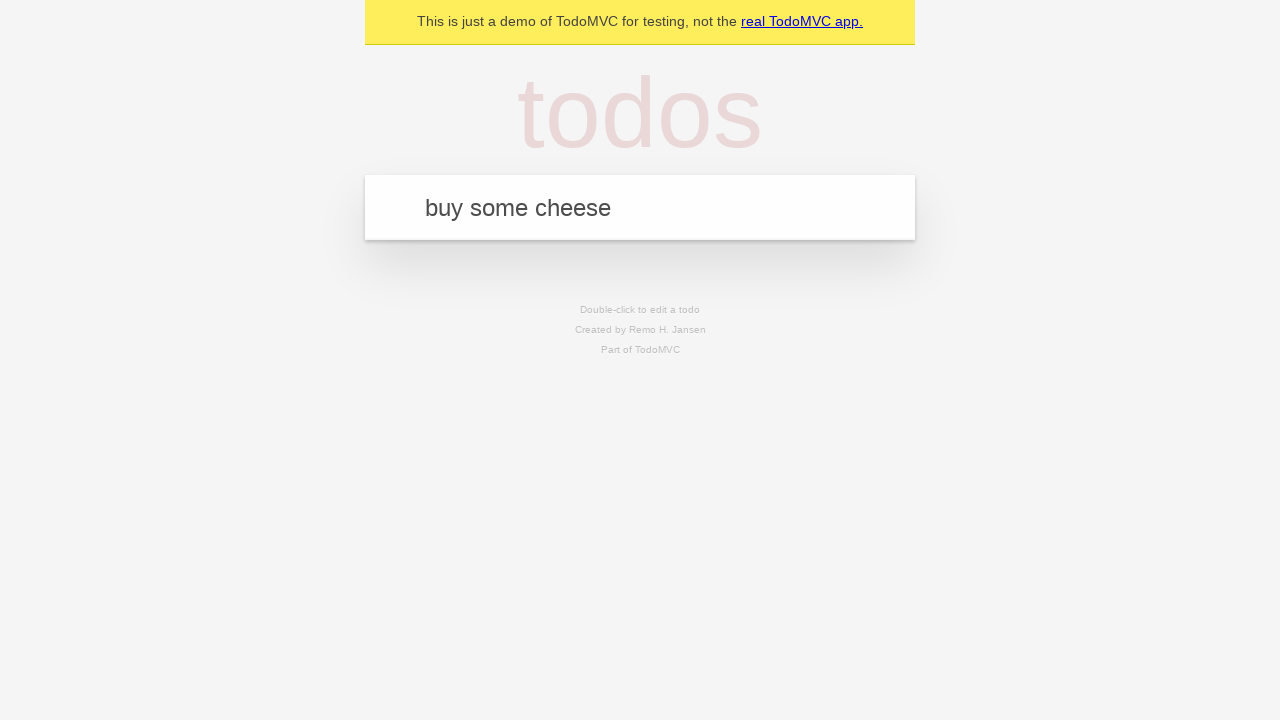

Pressed Enter to create todo 'buy some cheese' on internal:attr=[placeholder="What needs to be done?"i]
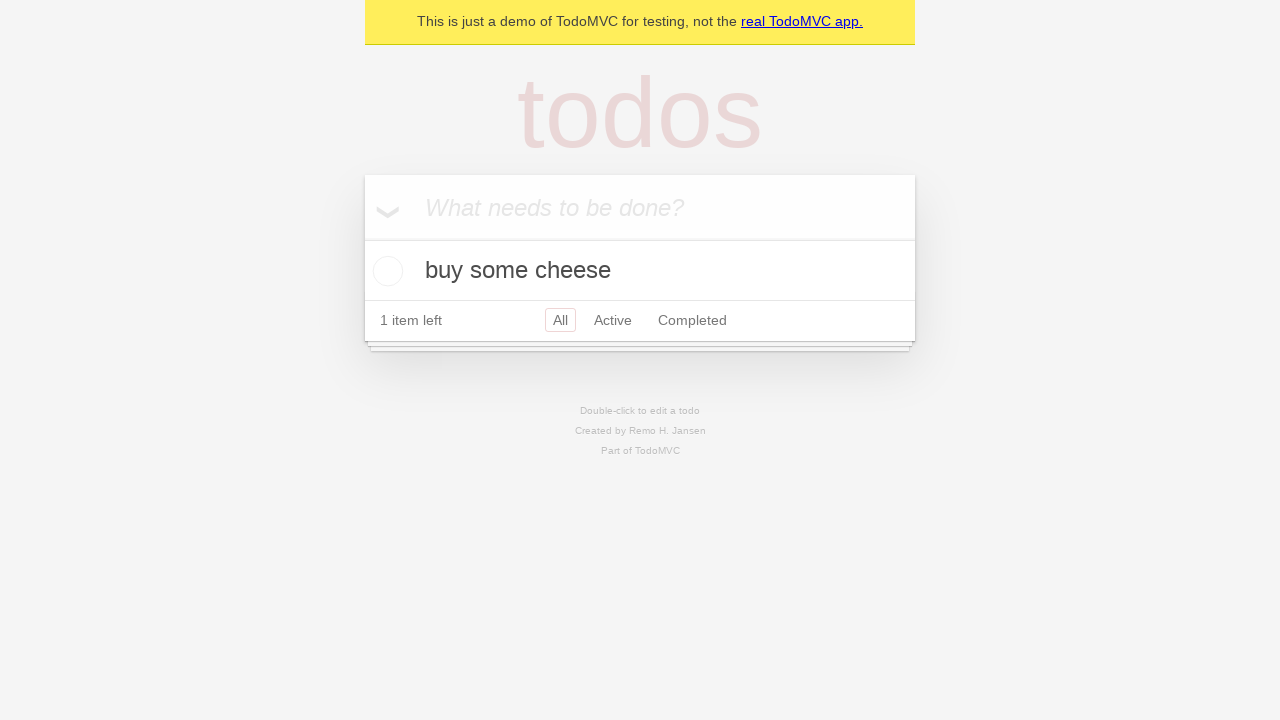

Filled todo input with 'feed the cat' on internal:attr=[placeholder="What needs to be done?"i]
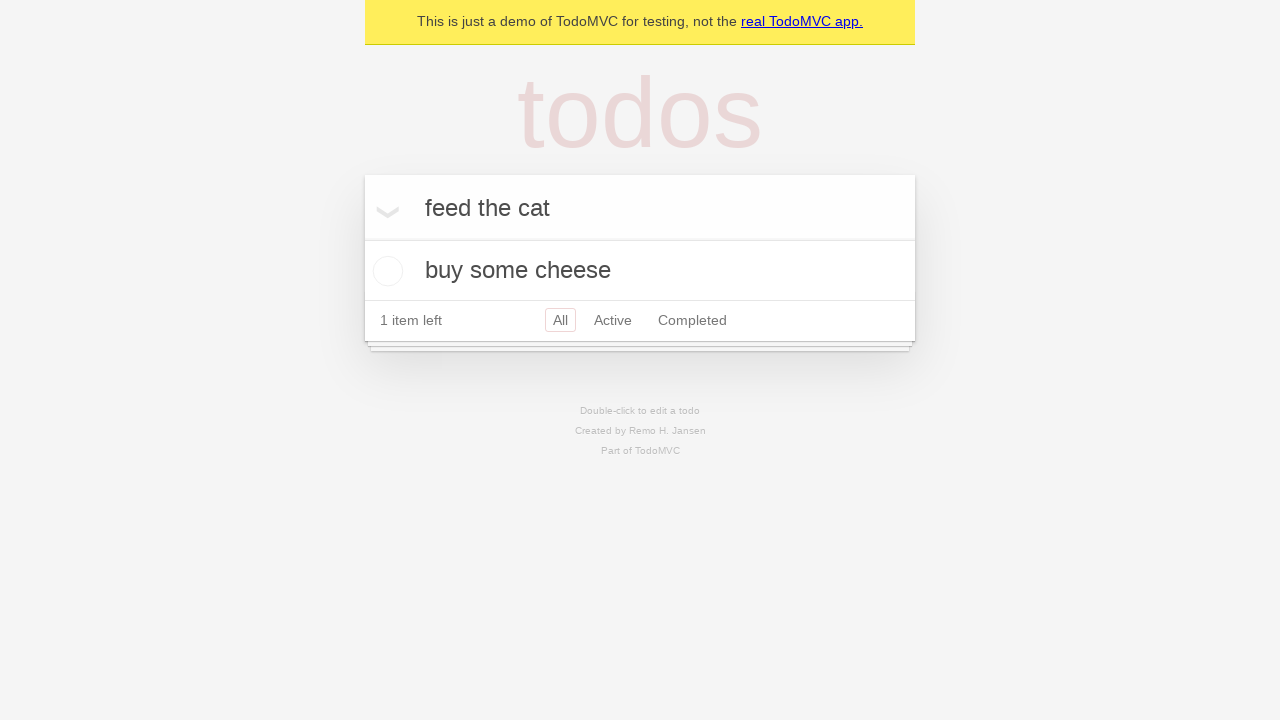

Pressed Enter to create todo 'feed the cat' on internal:attr=[placeholder="What needs to be done?"i]
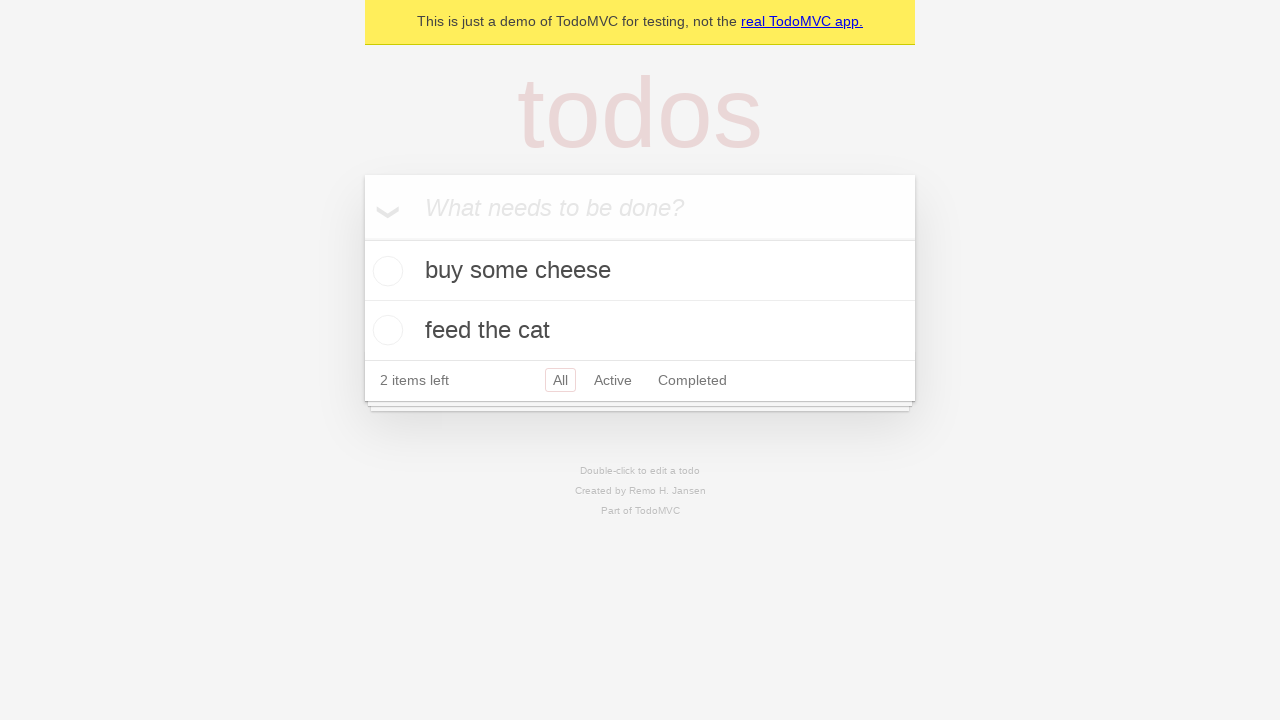

Filled todo input with 'book a doctors appointment' on internal:attr=[placeholder="What needs to be done?"i]
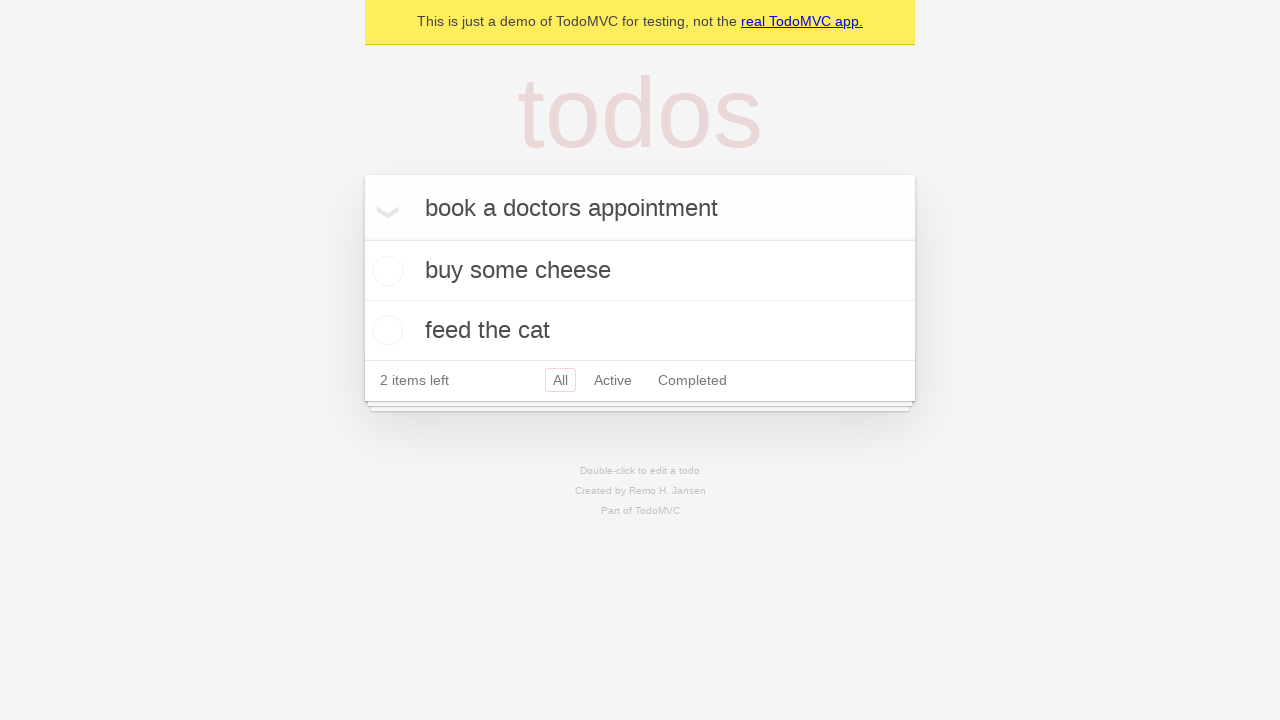

Pressed Enter to create todo 'book a doctors appointment' on internal:attr=[placeholder="What needs to be done?"i]
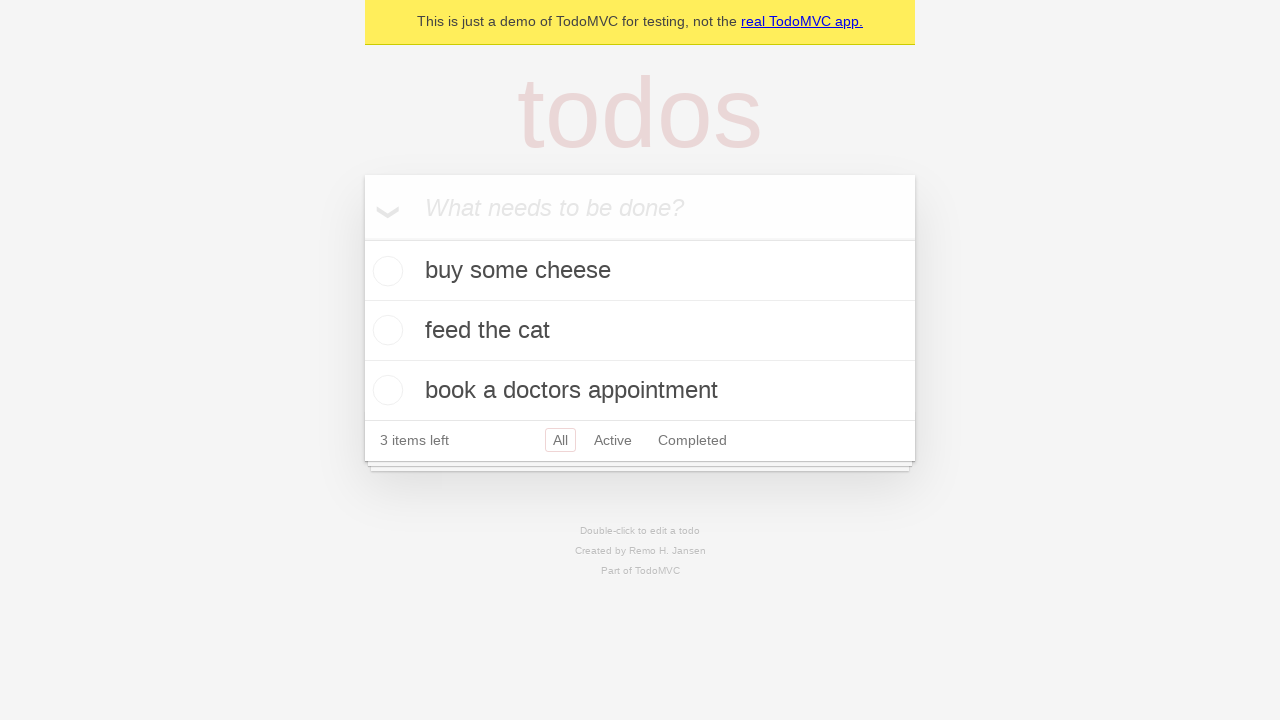

Waited for all 3 todos to be created
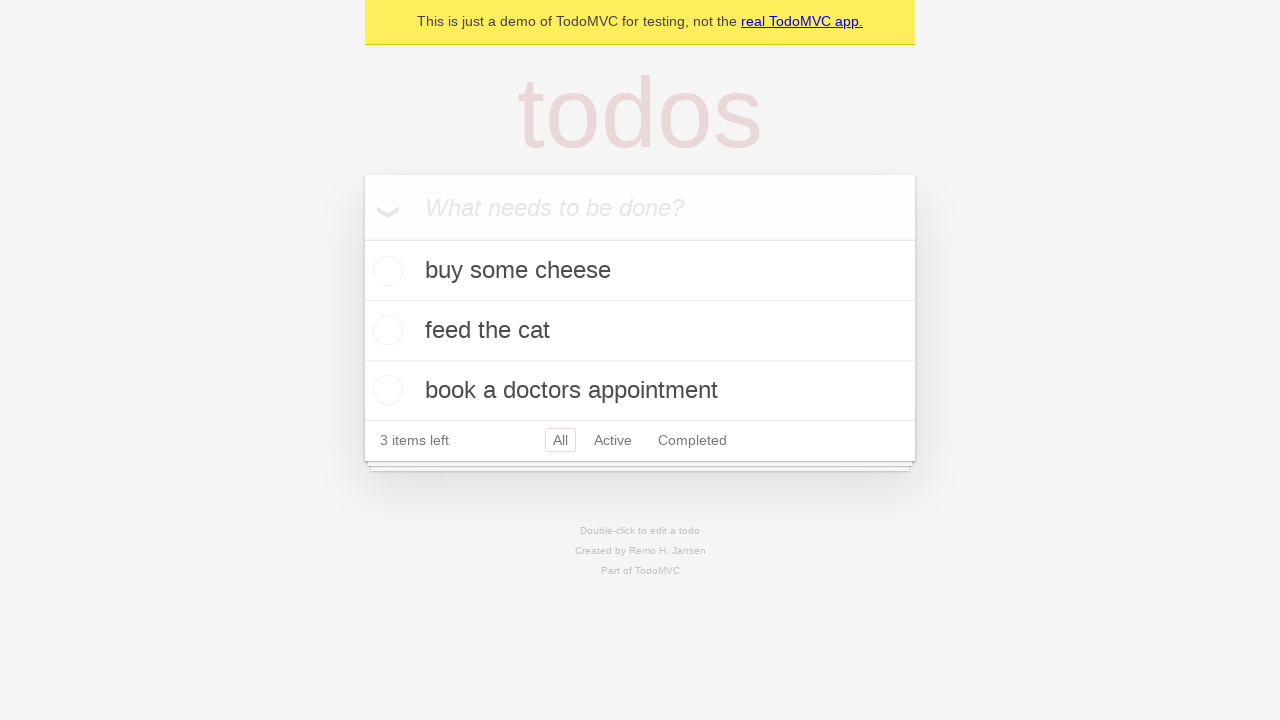

Double-clicked second todo to enter edit mode at (640, 331) on [data-testid='todo-item'] >> nth=1
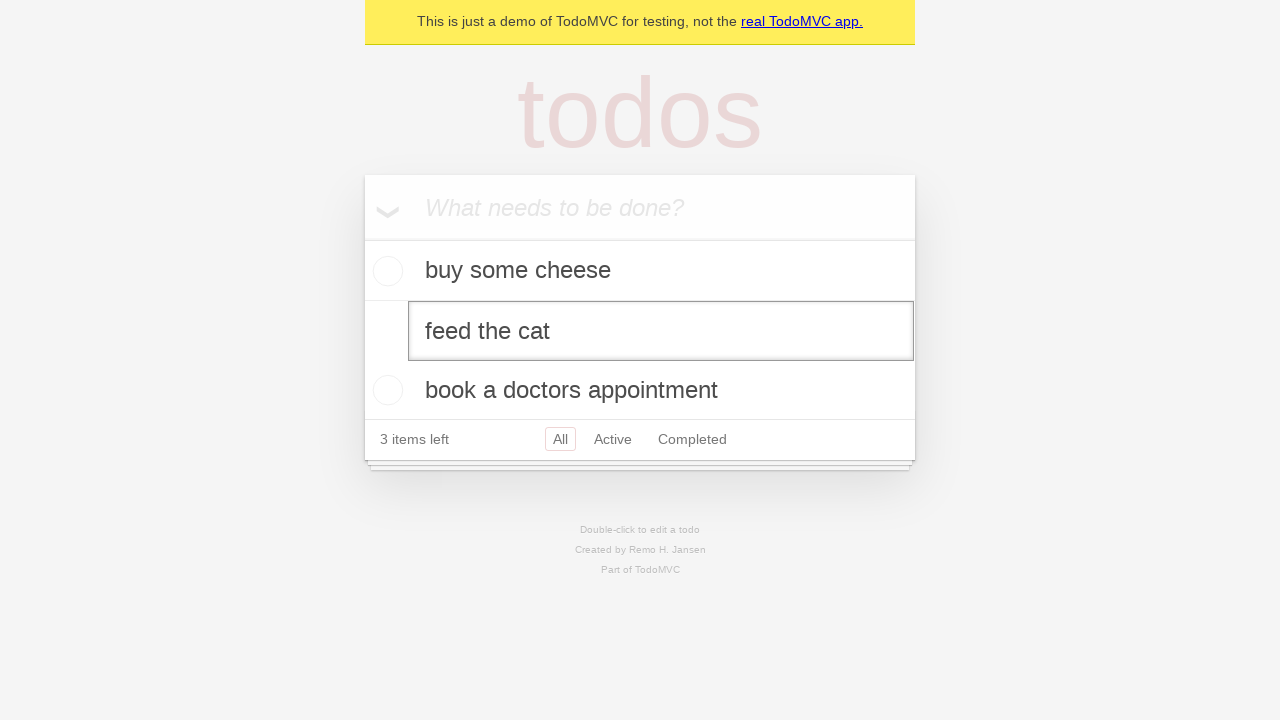

Changed todo text to 'buy some sausages' on [data-testid='todo-item'] >> nth=1 >> internal:role=textbox[name="Edit"i]
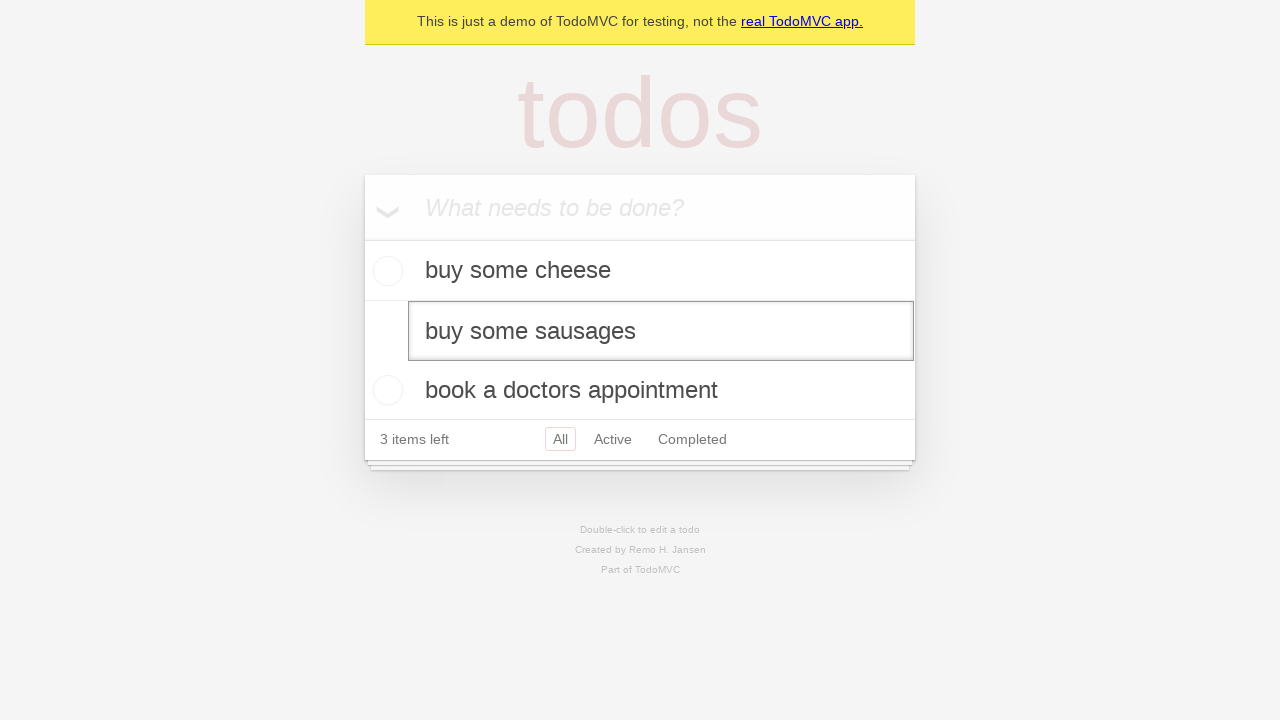

Pressed Enter to save the edited todo on [data-testid='todo-item'] >> nth=1 >> internal:role=textbox[name="Edit"i]
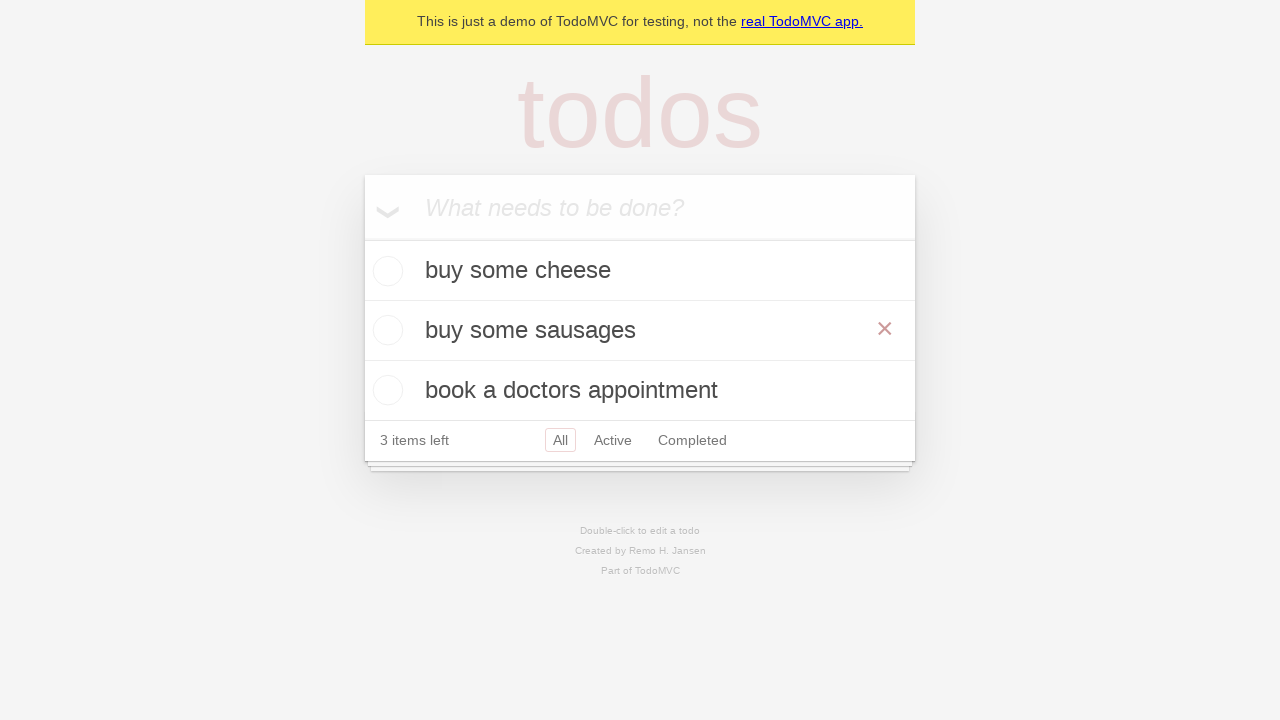

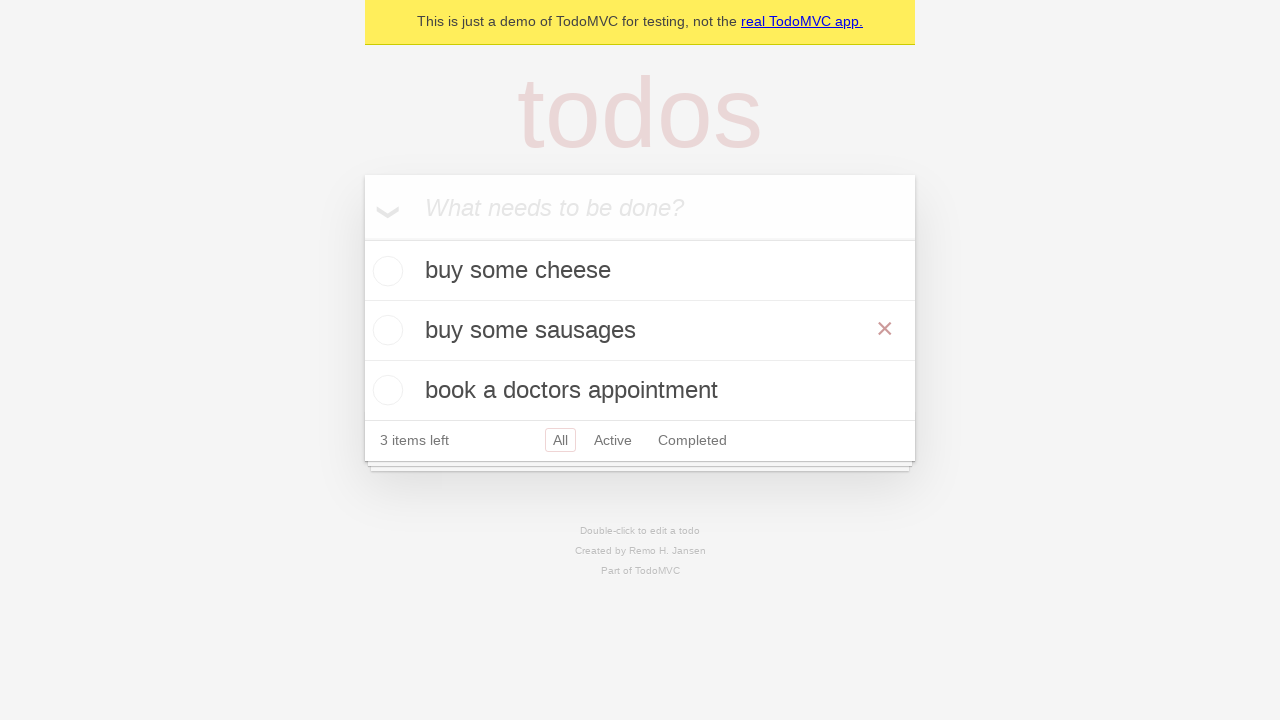